Tests that the OrangeHRM login page loads correctly by verifying the page title matches the expected value "Orange"

Starting URL: https://opensource-demo.orangehrmlive.com/web/index.php/auth/login

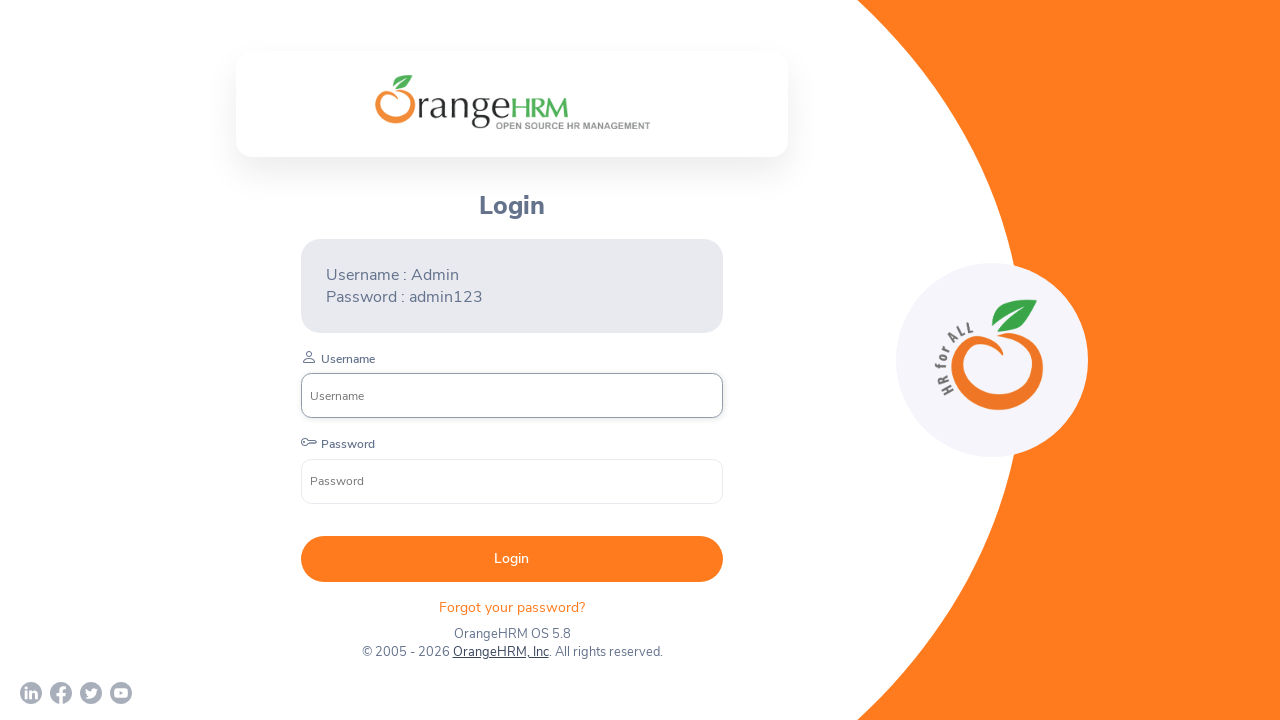

Page loaded and DOM content ready
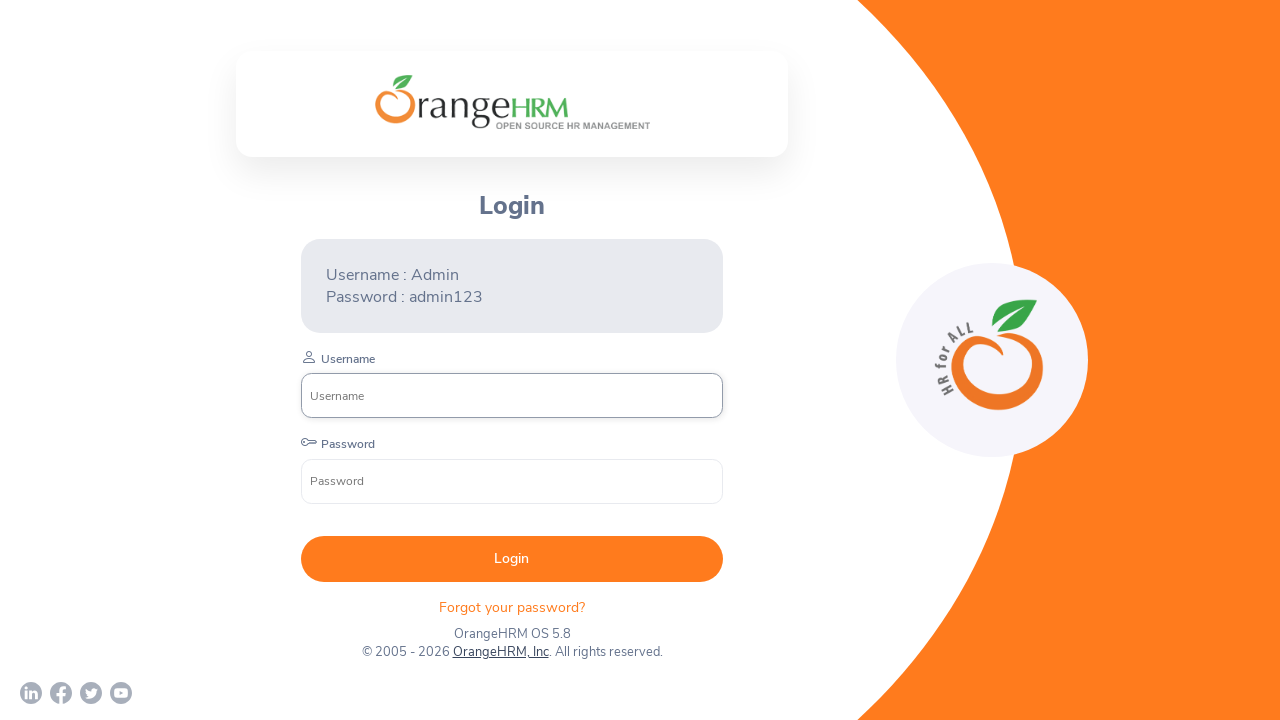

Retrieved page title: 'OrangeHRM'
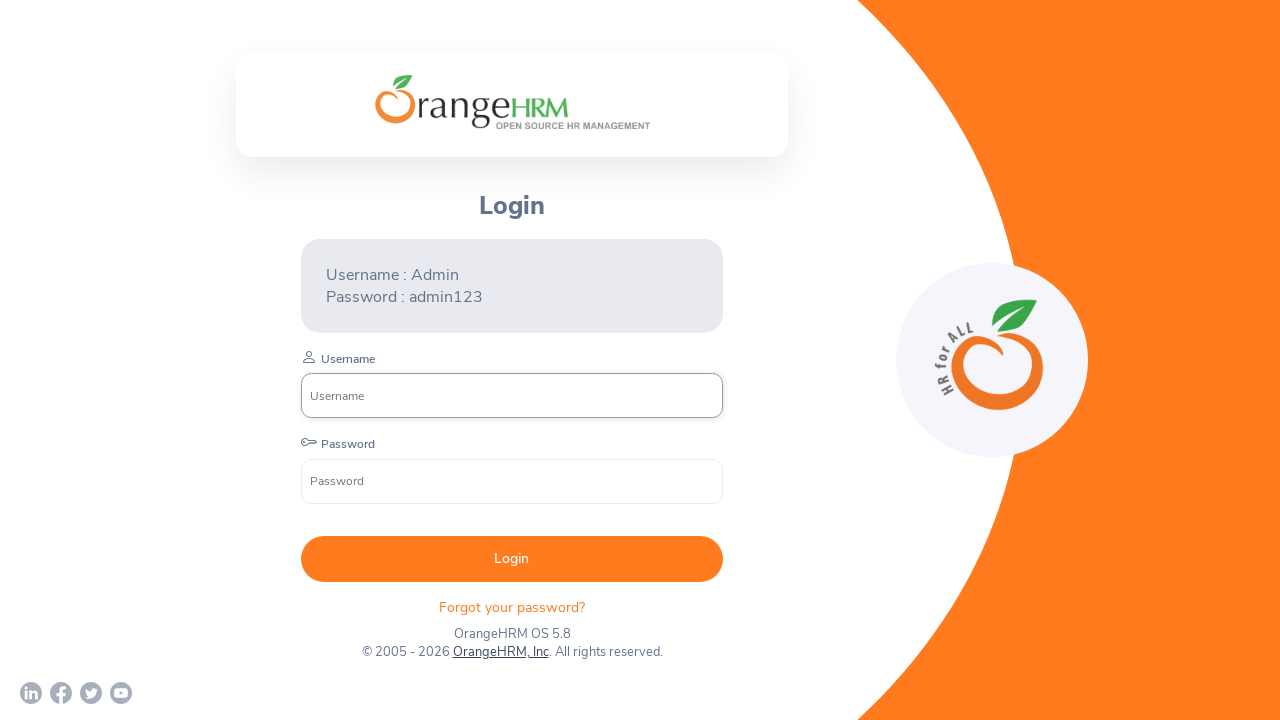

Verified page title contains 'Orange' - assertion passed
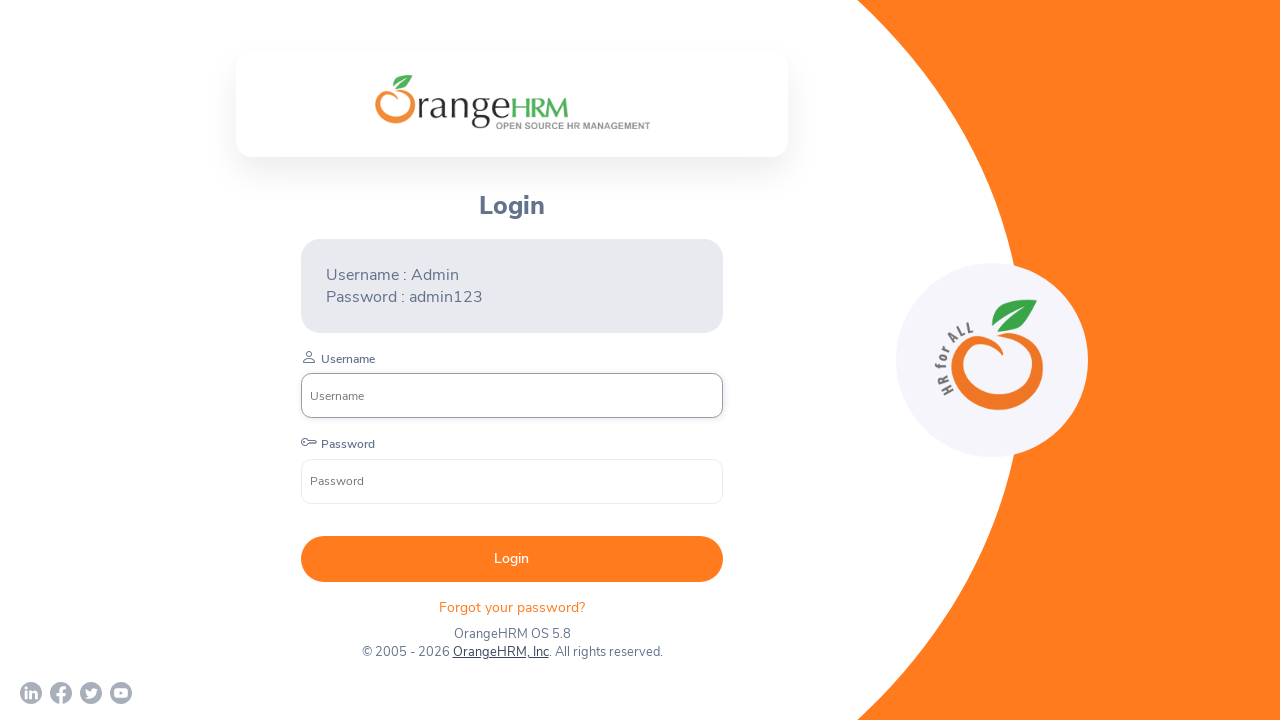

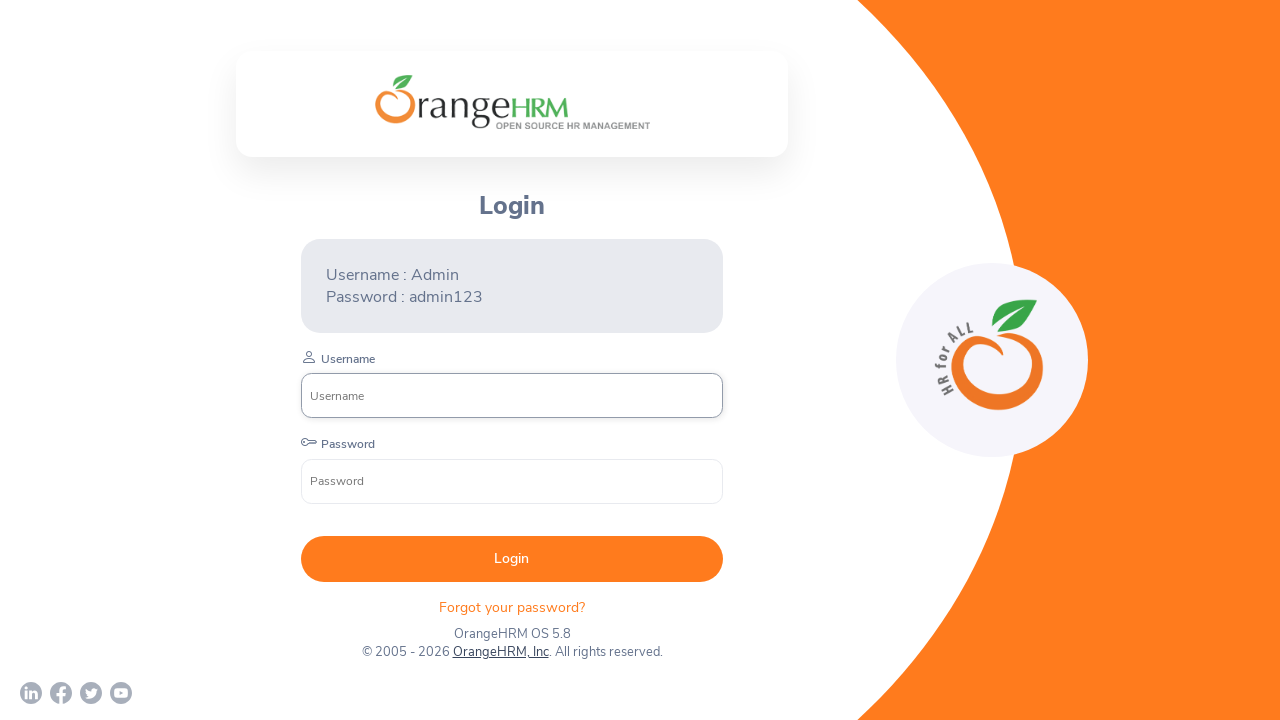